Navigates to the Elements section, then to Buttons page, and tests all three button types: double-click, right-click, and regular click, verifying each selection.

Starting URL: https://demoqa.com/

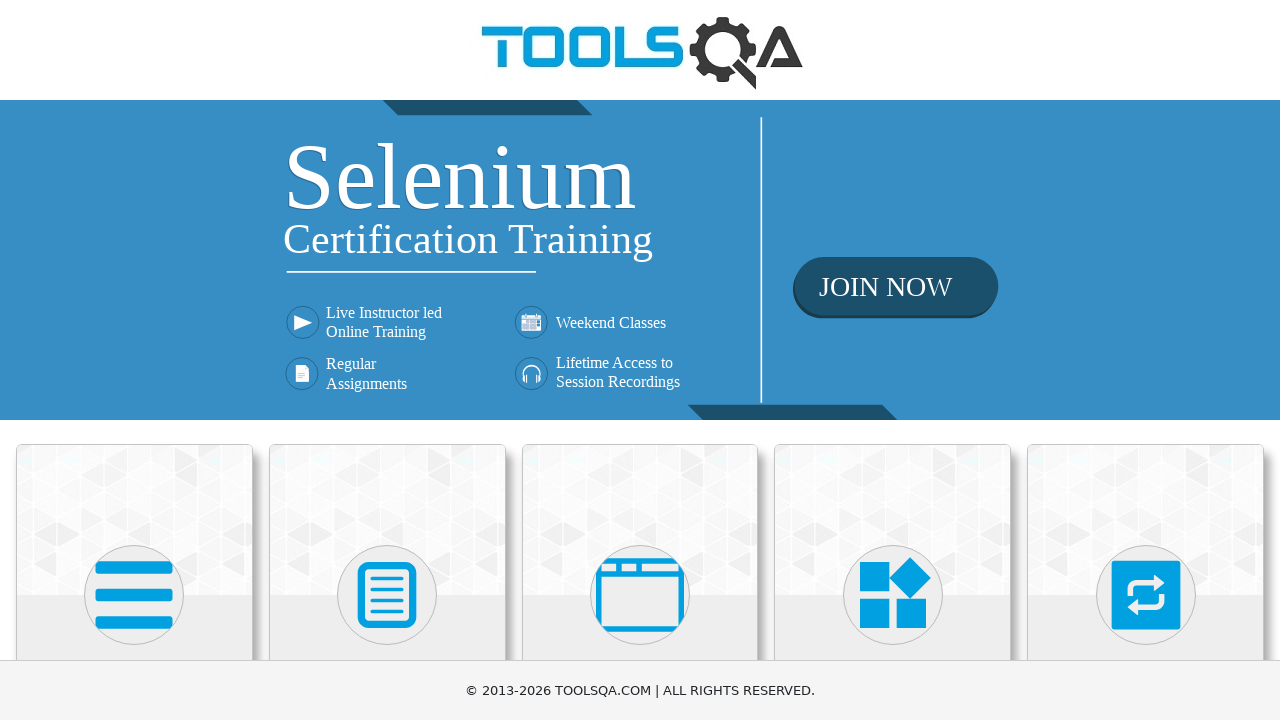

Clicked on Elements card on dashboard at (134, 360) on text=Elements
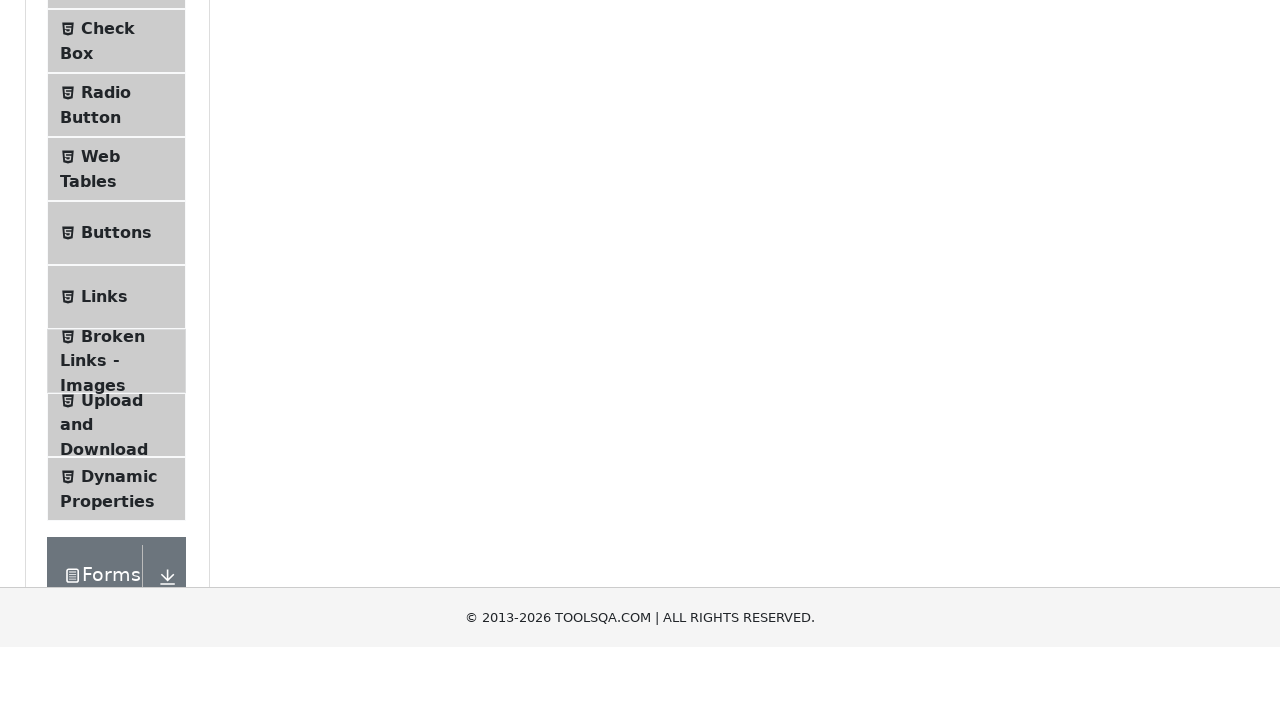

Clicked on Buttons menu item in the sidebar at (116, 517) on text=Buttons
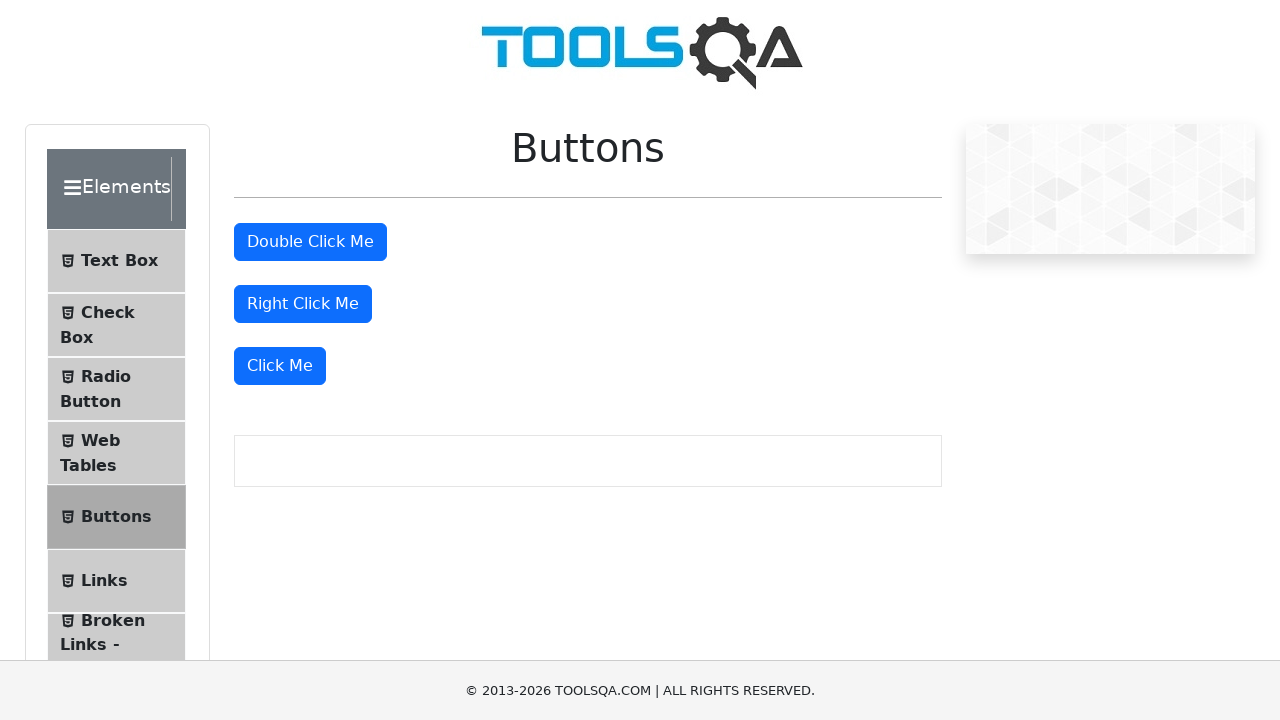

Verified Buttons page loaded - double click button visible
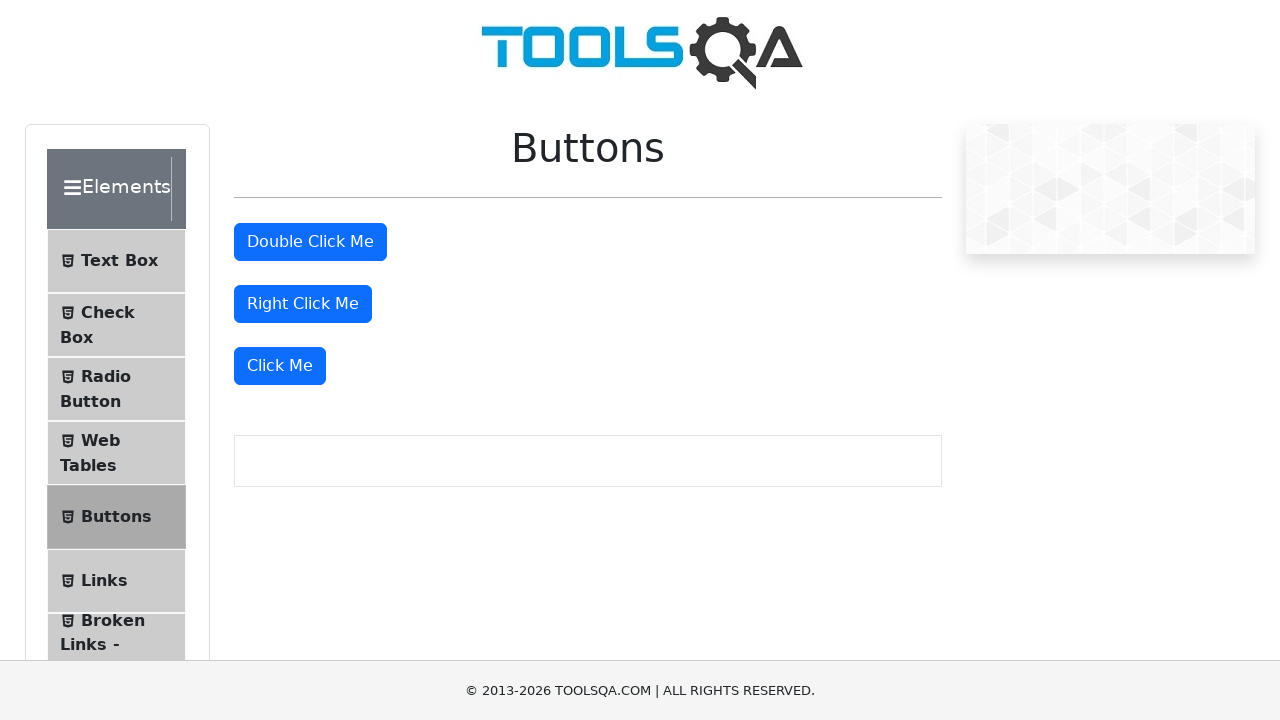

Double-clicked the 'Double Click Me' button at (310, 242) on #doubleClickBtn
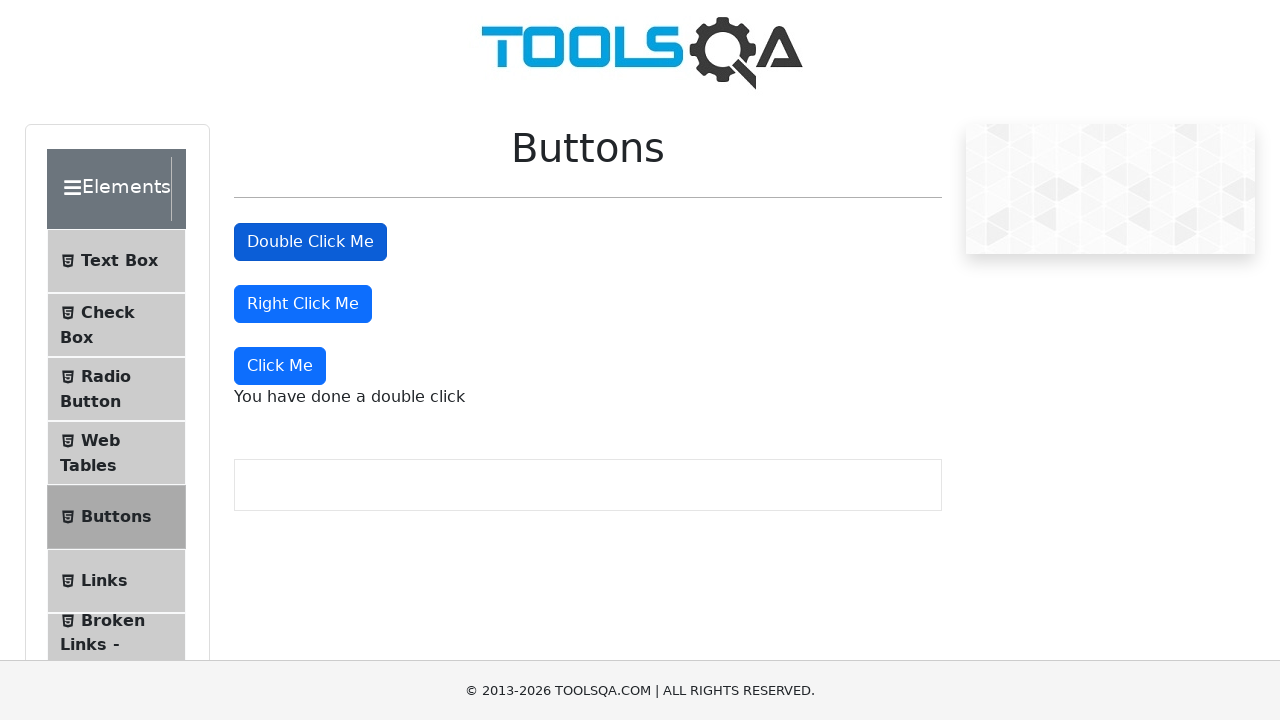

Verified double-click message appeared
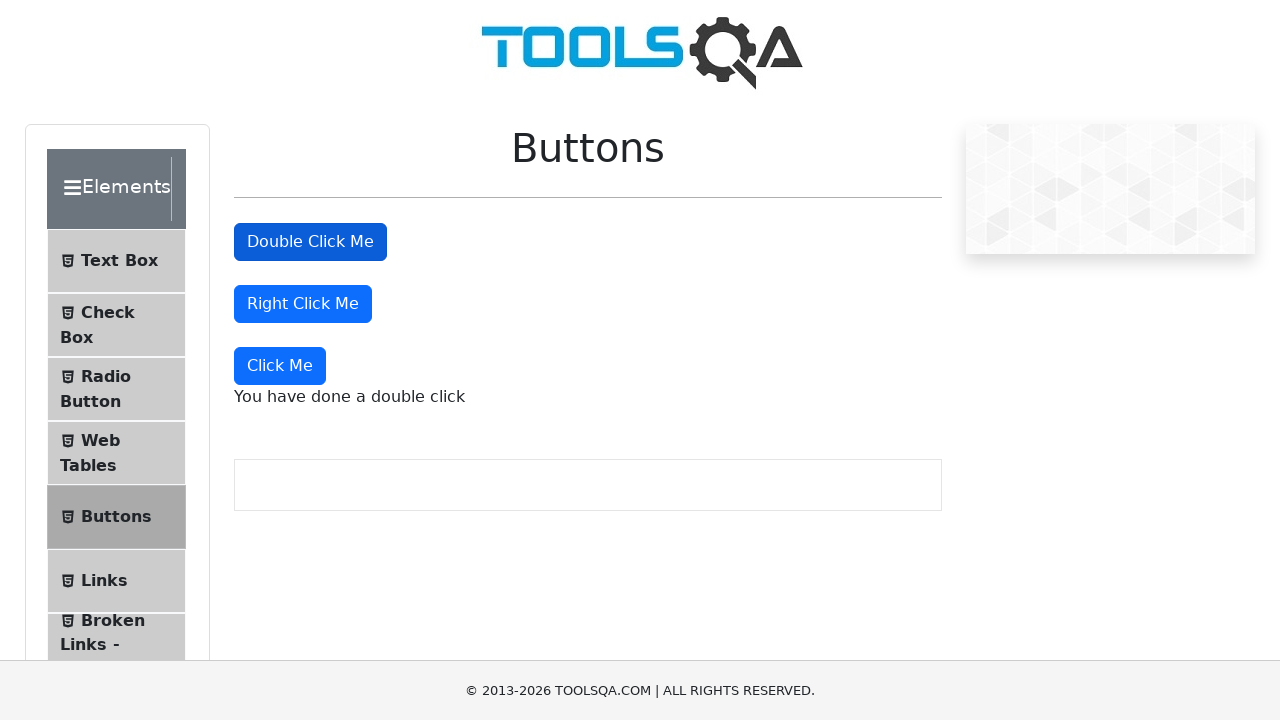

Right-clicked the 'Right Click Me' button at (303, 304) on #rightClickBtn
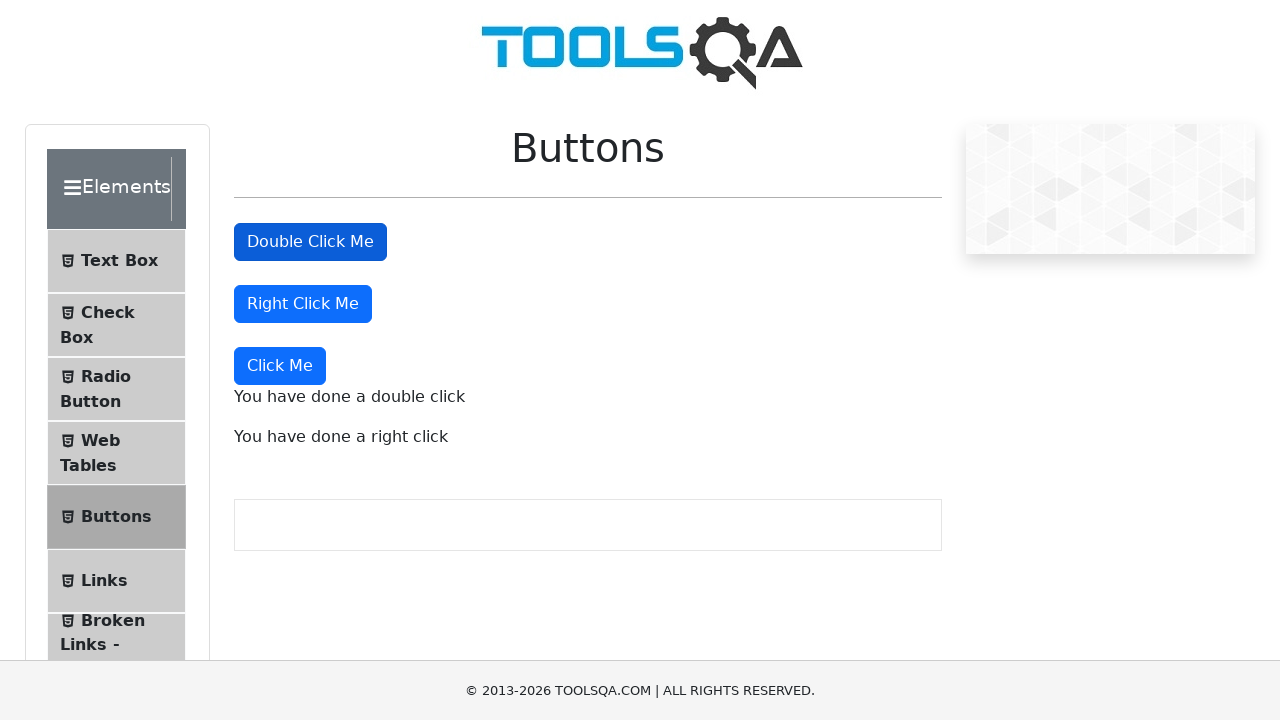

Verified right-click message appeared
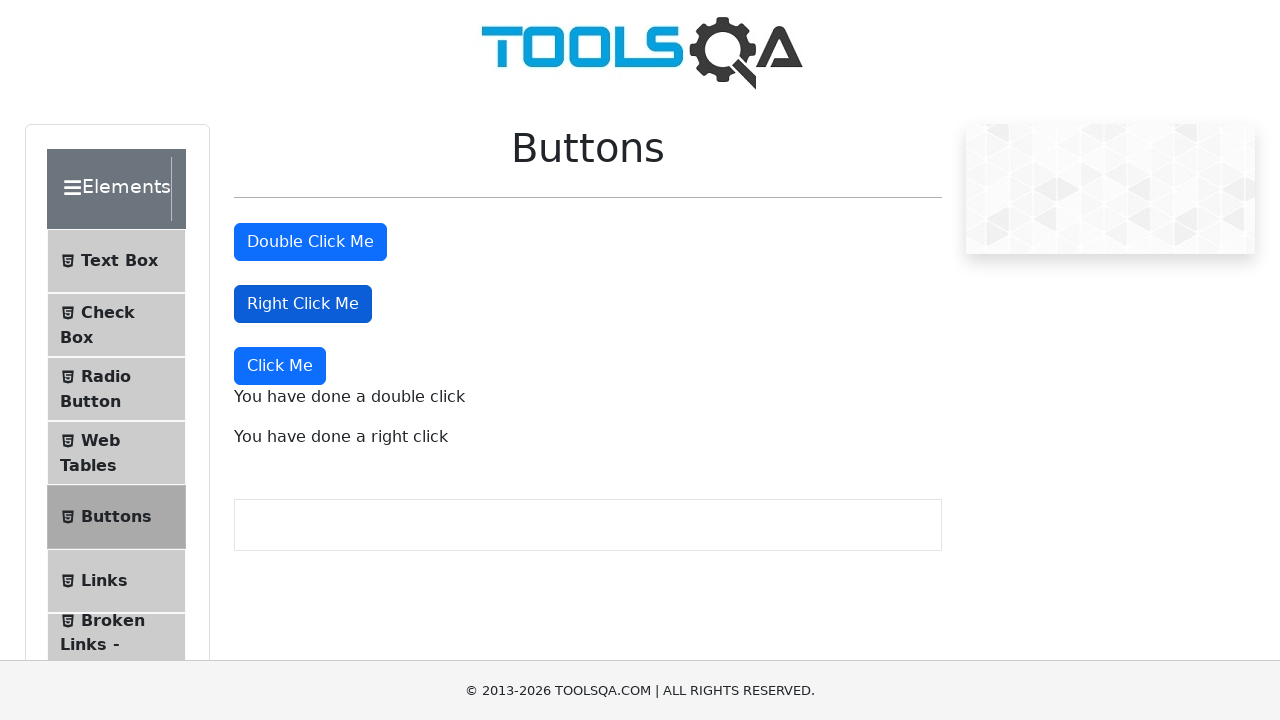

Clicked the 'Click Me' button at (280, 366) on xpath=//button[text()='Click Me']
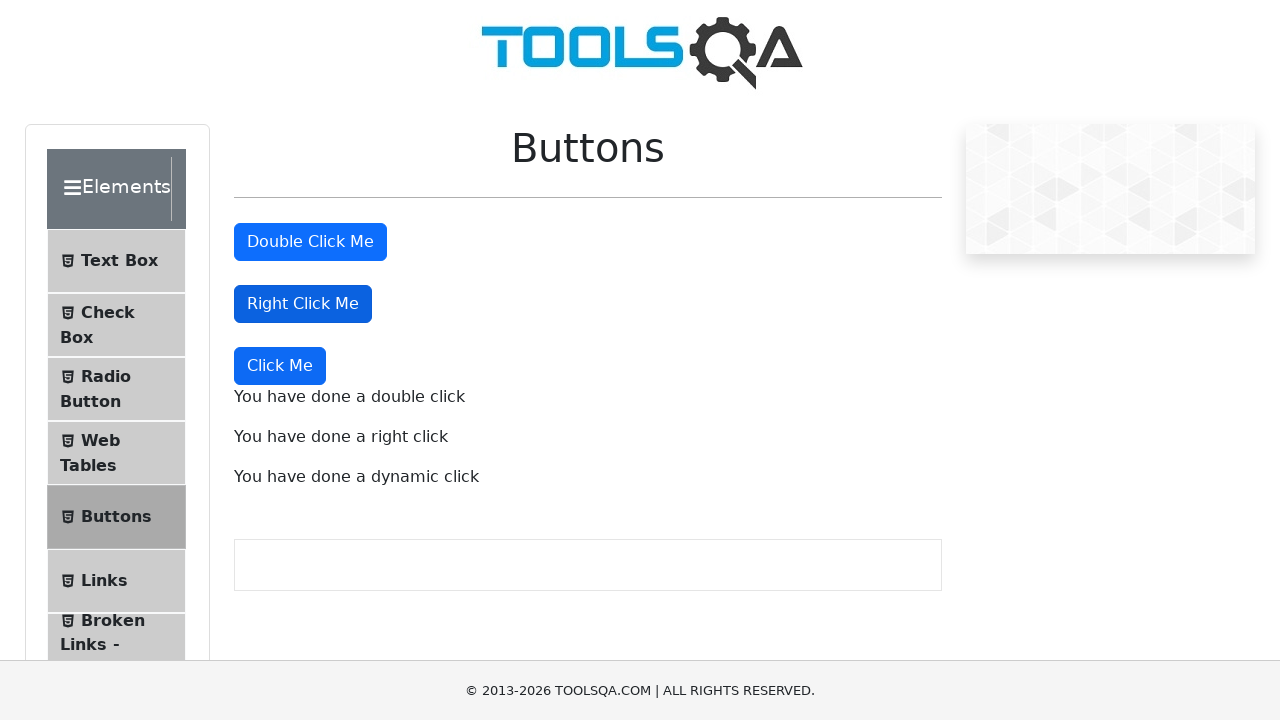

Verified regular click message appeared
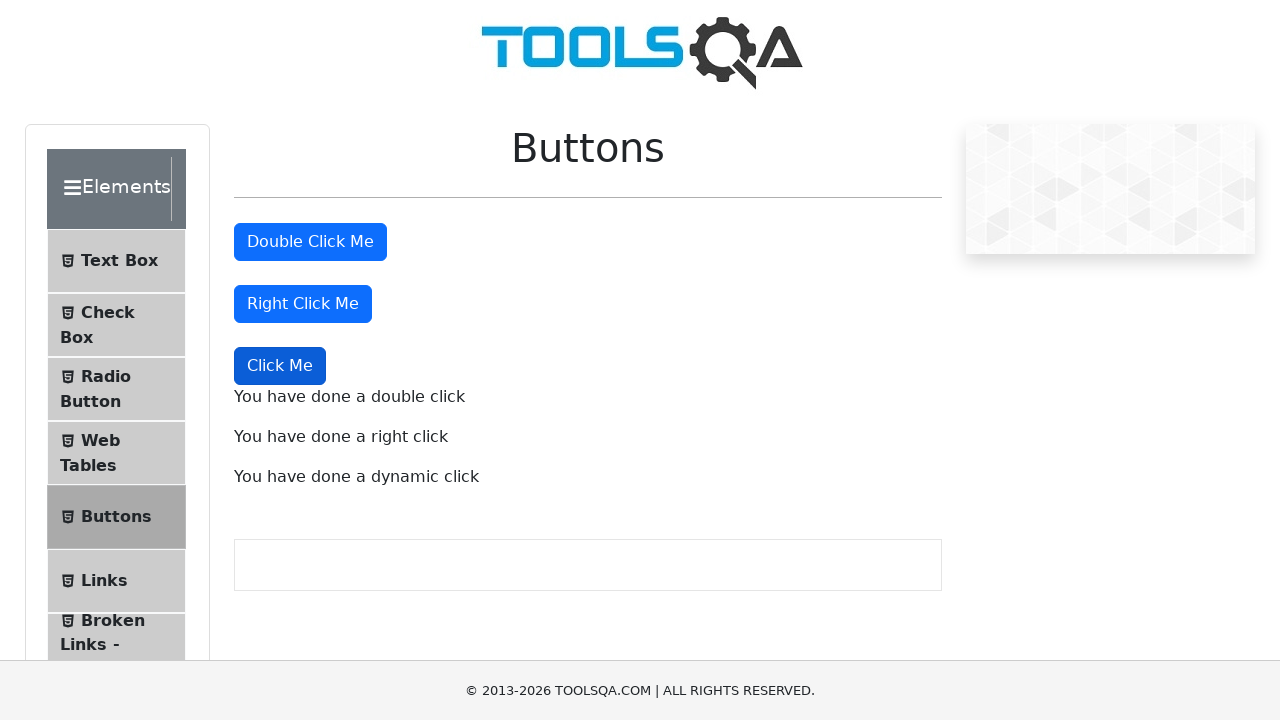

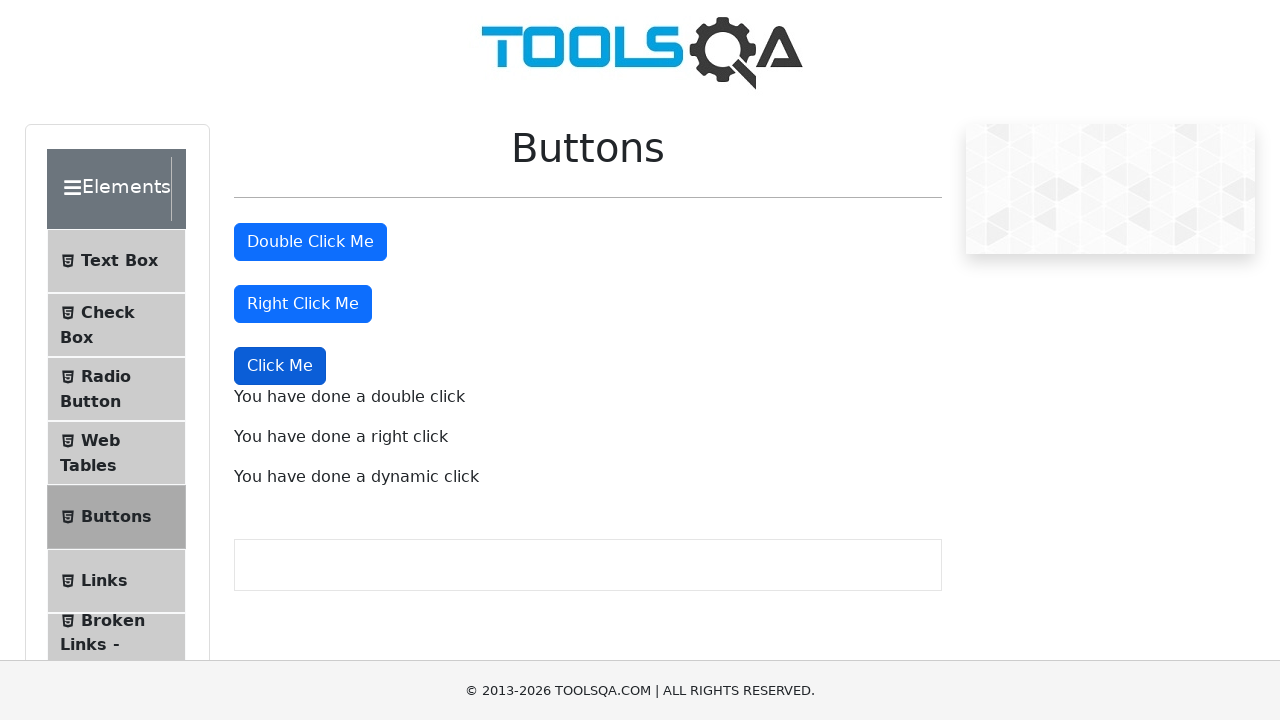